Tests clicking on the banner carousel image on the DemoQA homepage and waits for any resulting action to complete

Starting URL: https://demoqa.com/

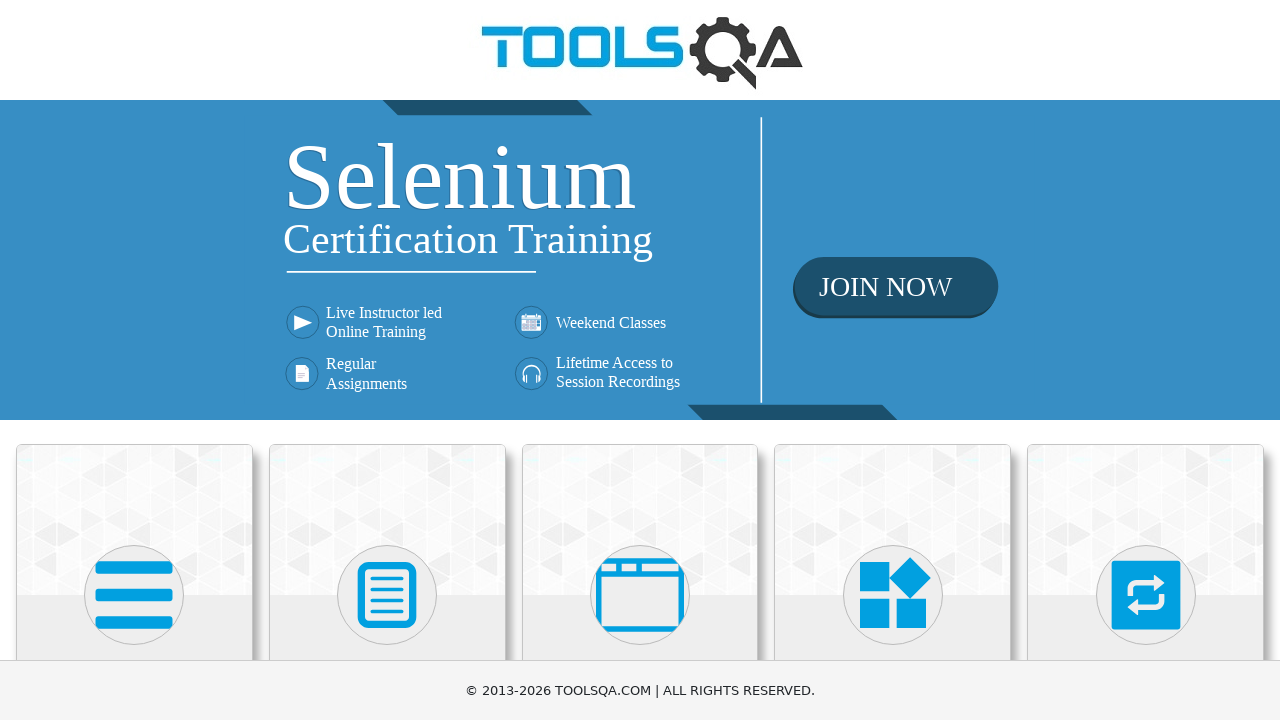

Clicked on the banner carousel image at (640, 260) on img.banner-image
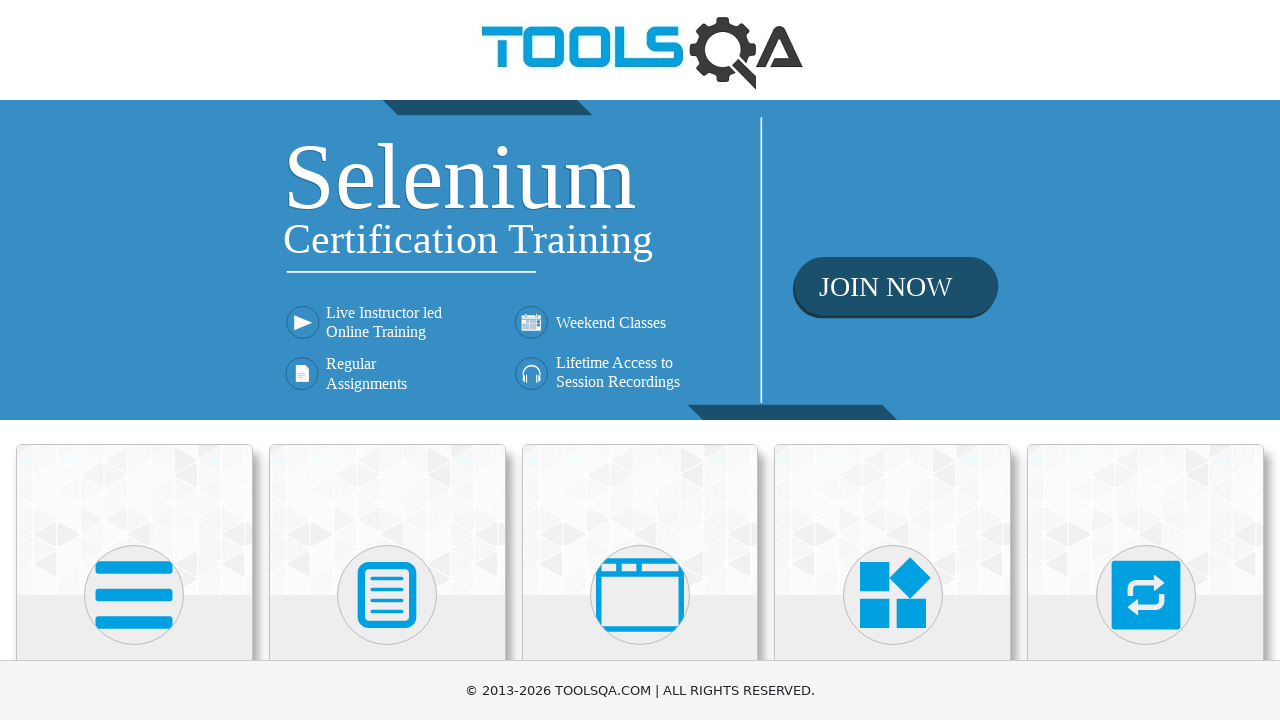

Waited 3 seconds for navigation or content change to complete
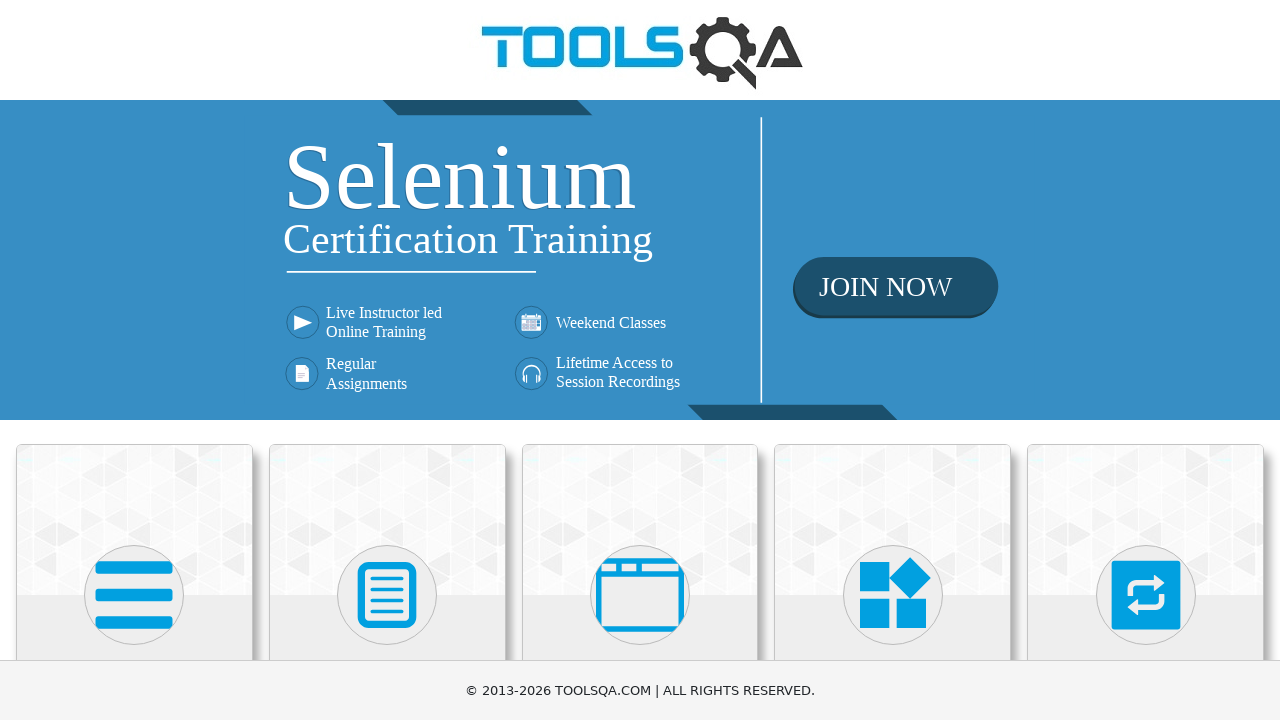

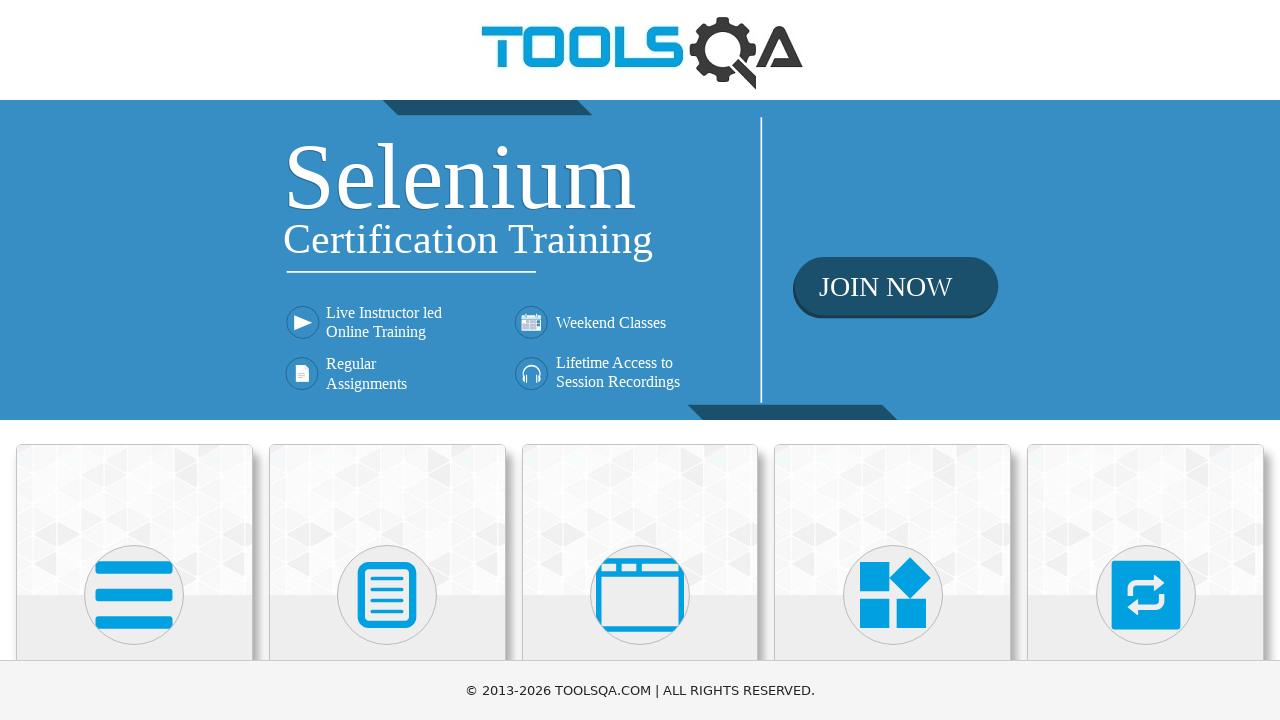